Tests entering a valid 5-digit zip code on the registration page and verifies the system accepts it

Starting URL: https://www.sharelane.com/cgi-bin/register.py

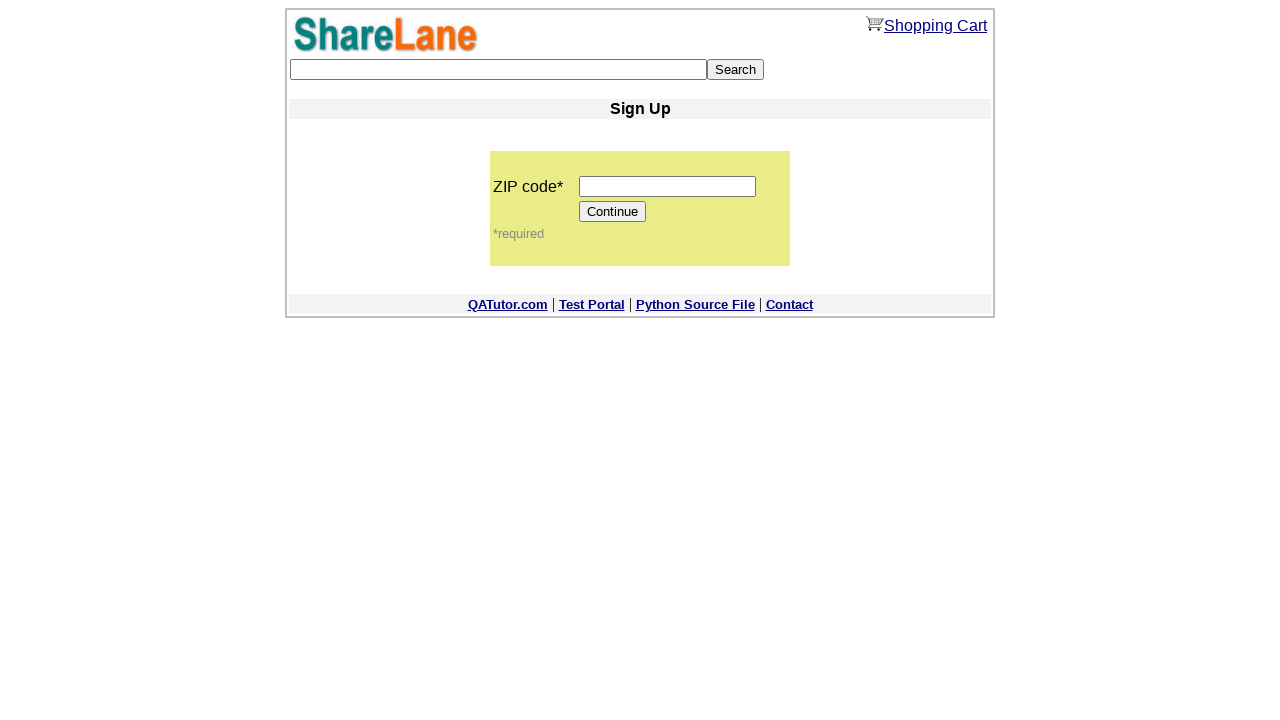

Navigated to ShareLane registration page
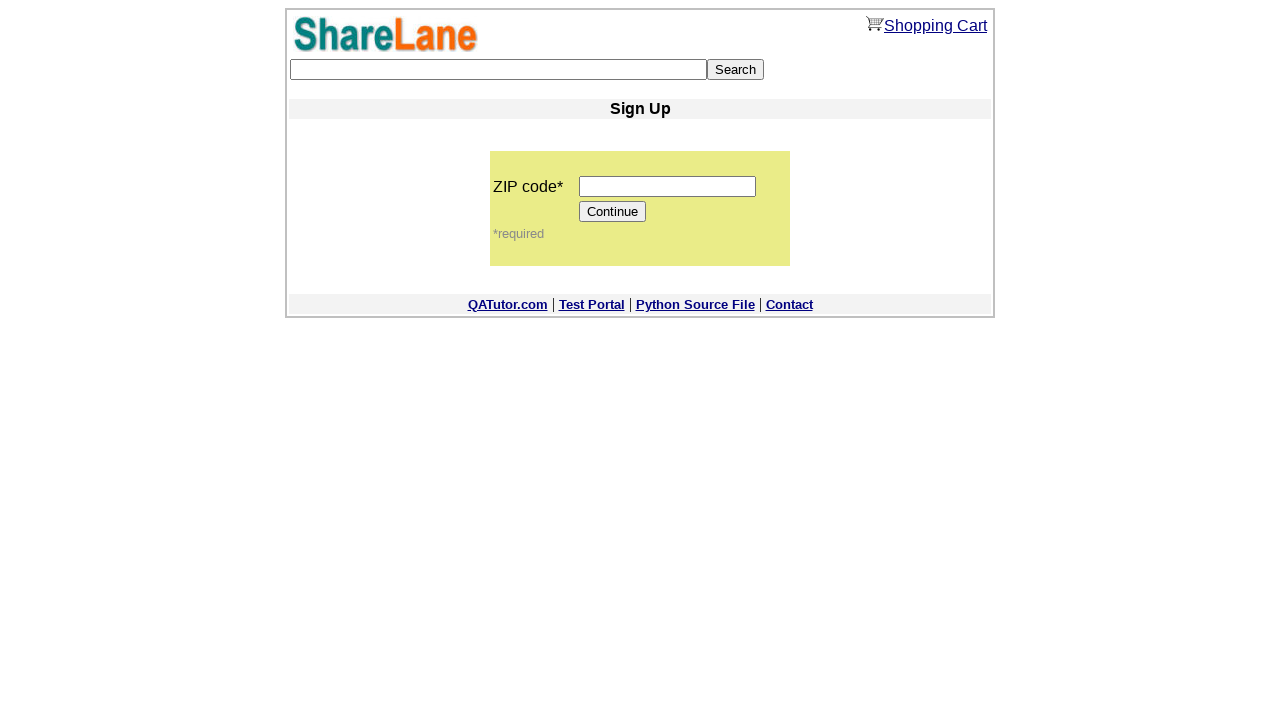

Entered valid 5-digit zip code '12345' on input[name='zip_code']
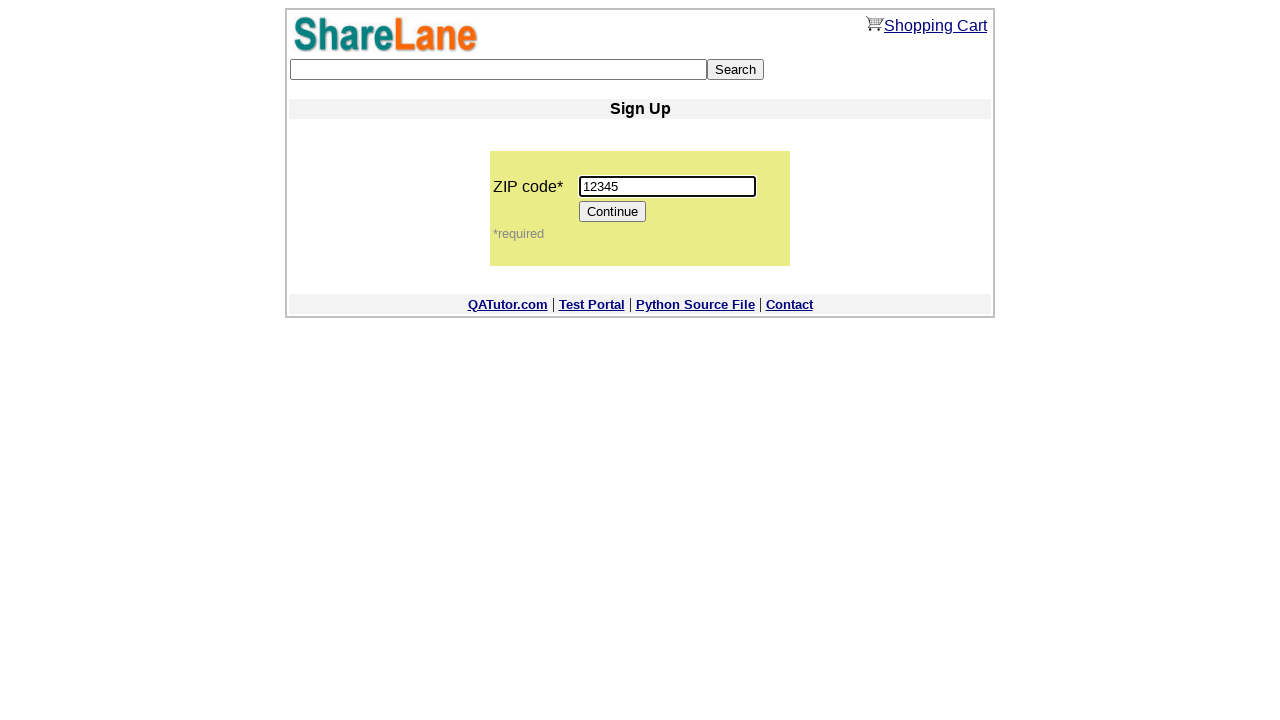

Clicked Continue button to proceed at (613, 212) on input[type='submit'][value='Continue']
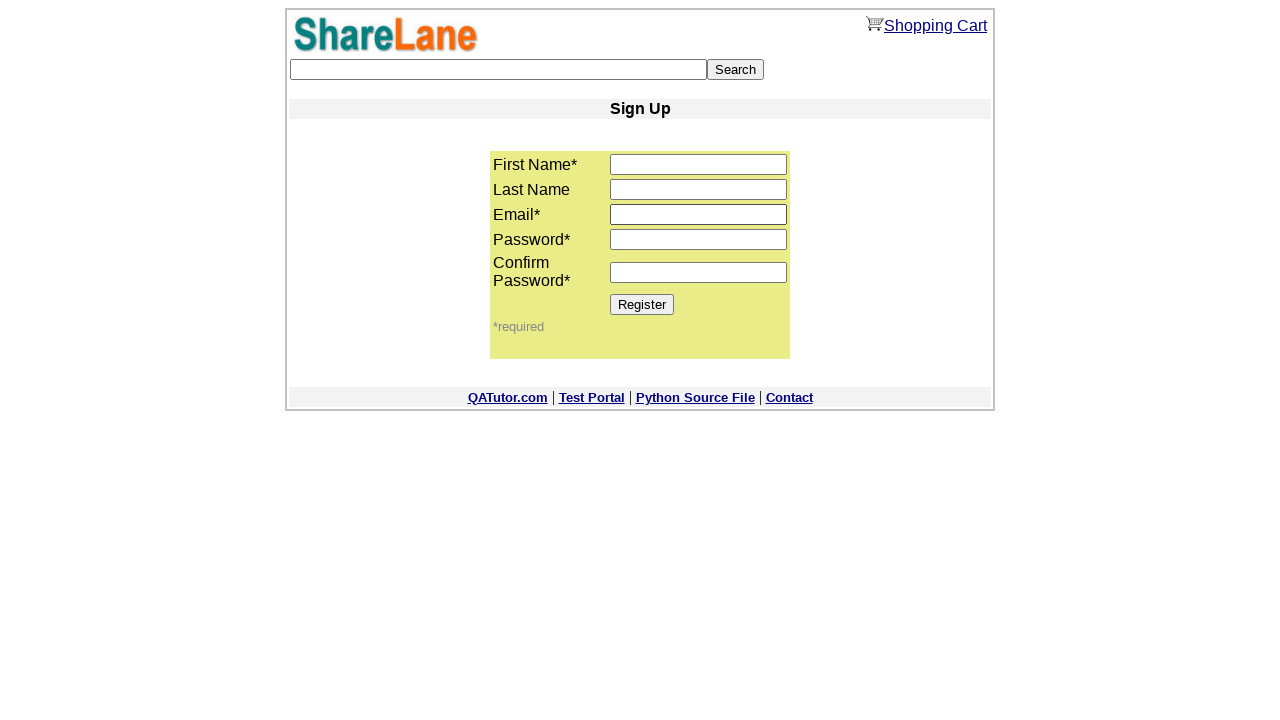

Verified system accepted zip code - first_name field appeared on next step
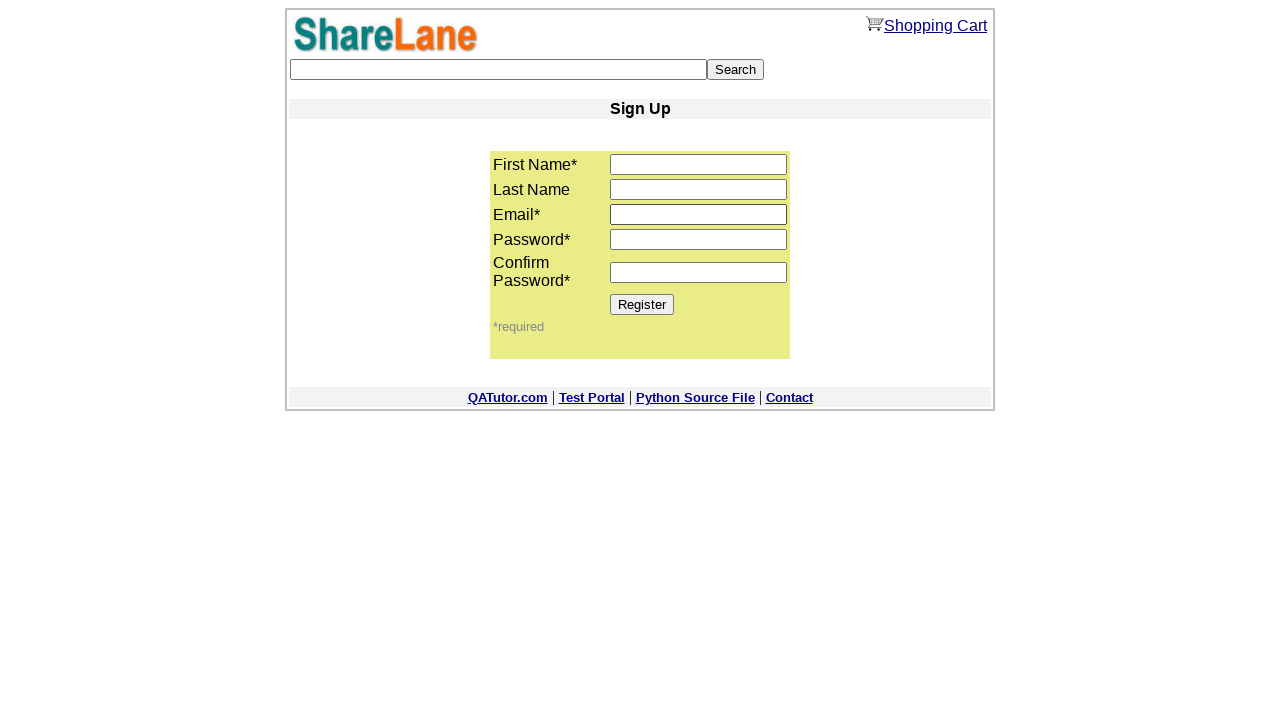

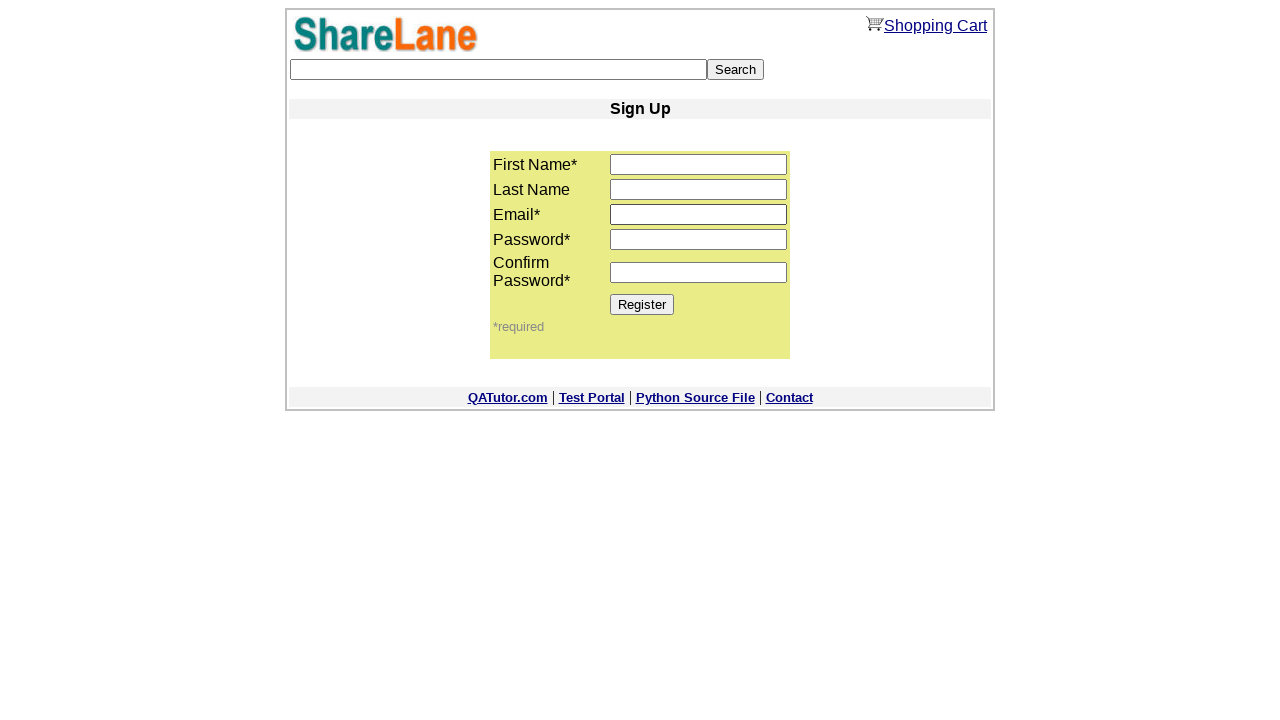